Tests various element locator strategies (id, xpath, css selector, link text, name) on a playground page by finding and interacting with different elements

Starting URL: https://testpages.eviltester.com/styled/find-by-playground-test.html#pName4

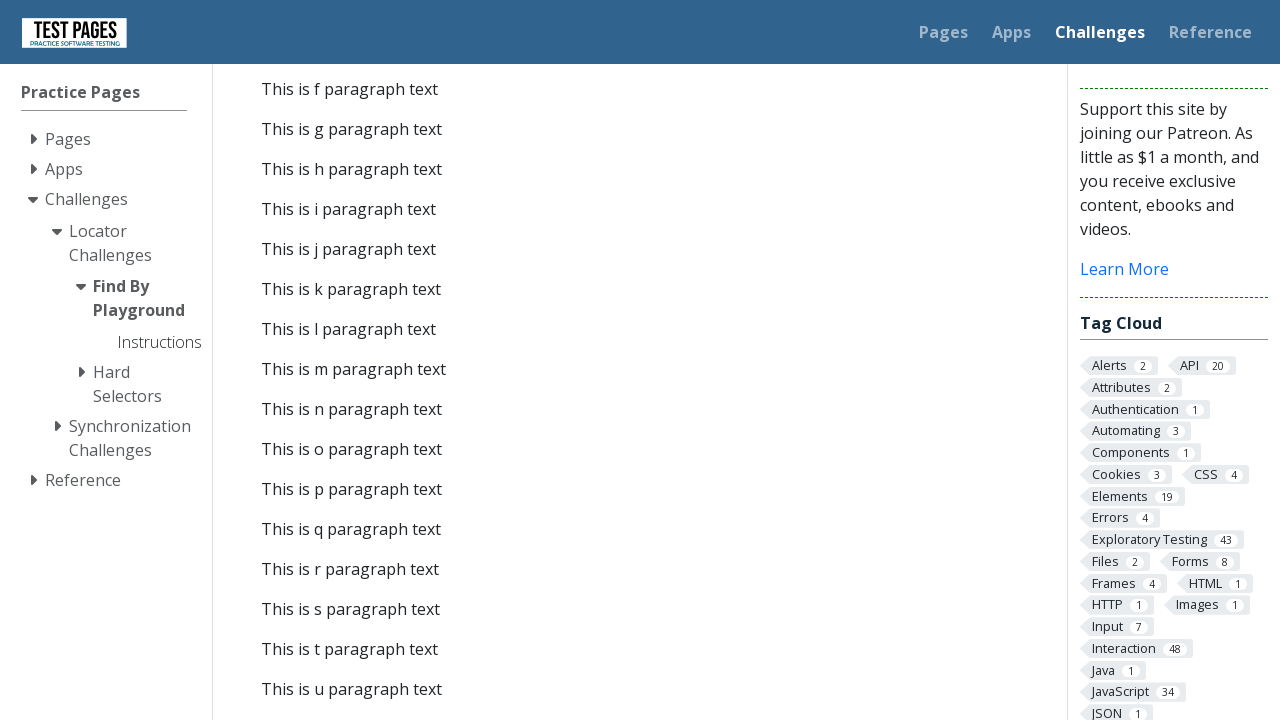

Clicked 'jump to para 3' link by id a29 at (348, 360) on #a29
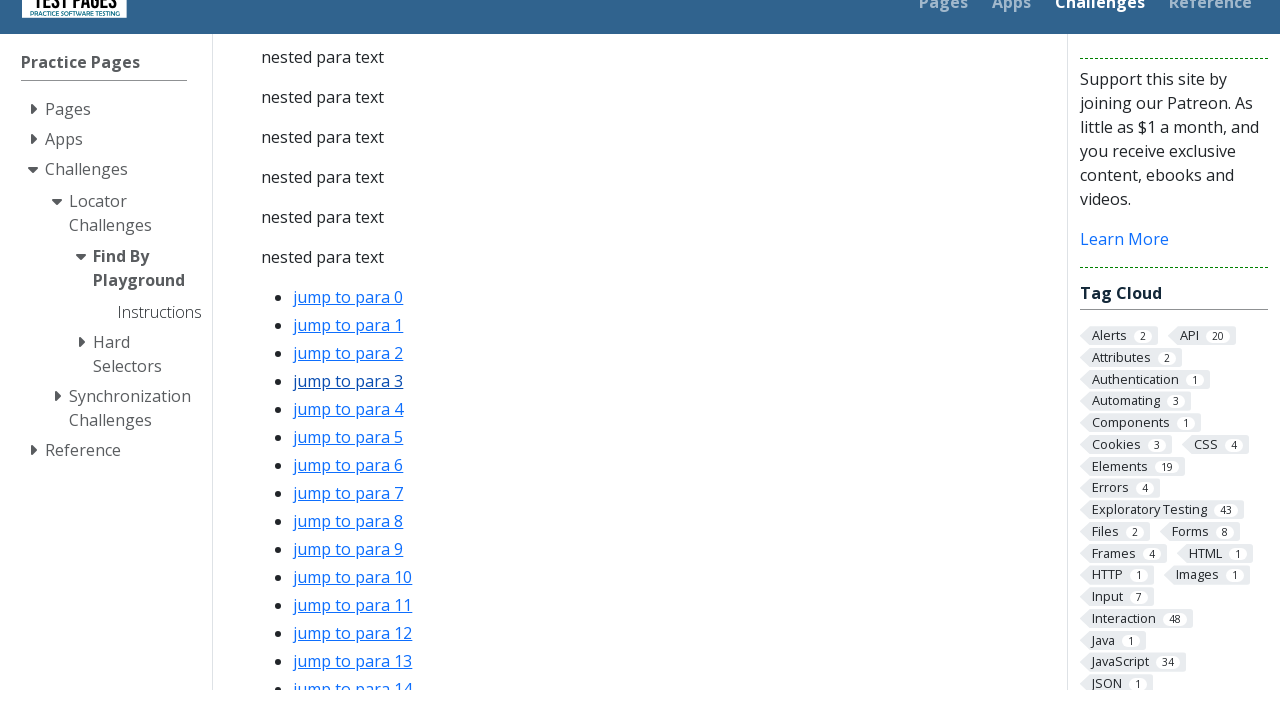

Located paragraph with xpath in specialDiv containing pName5
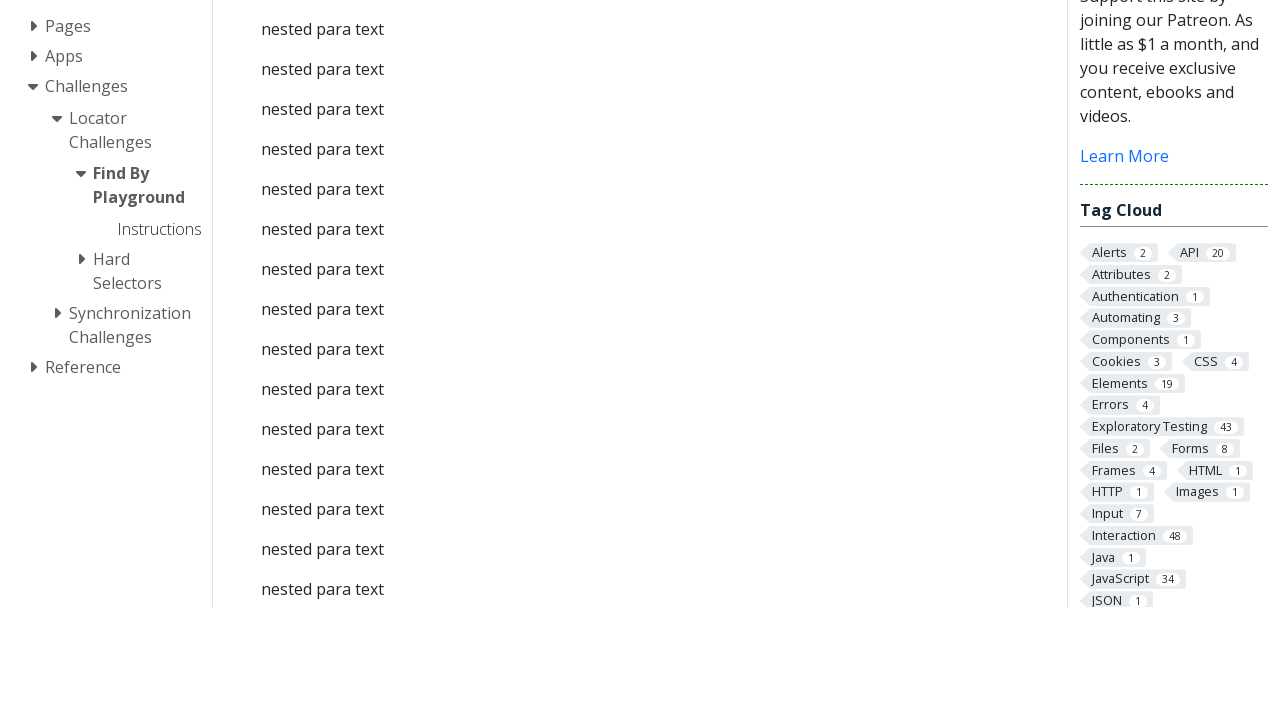

Waited for paragraph element to be available
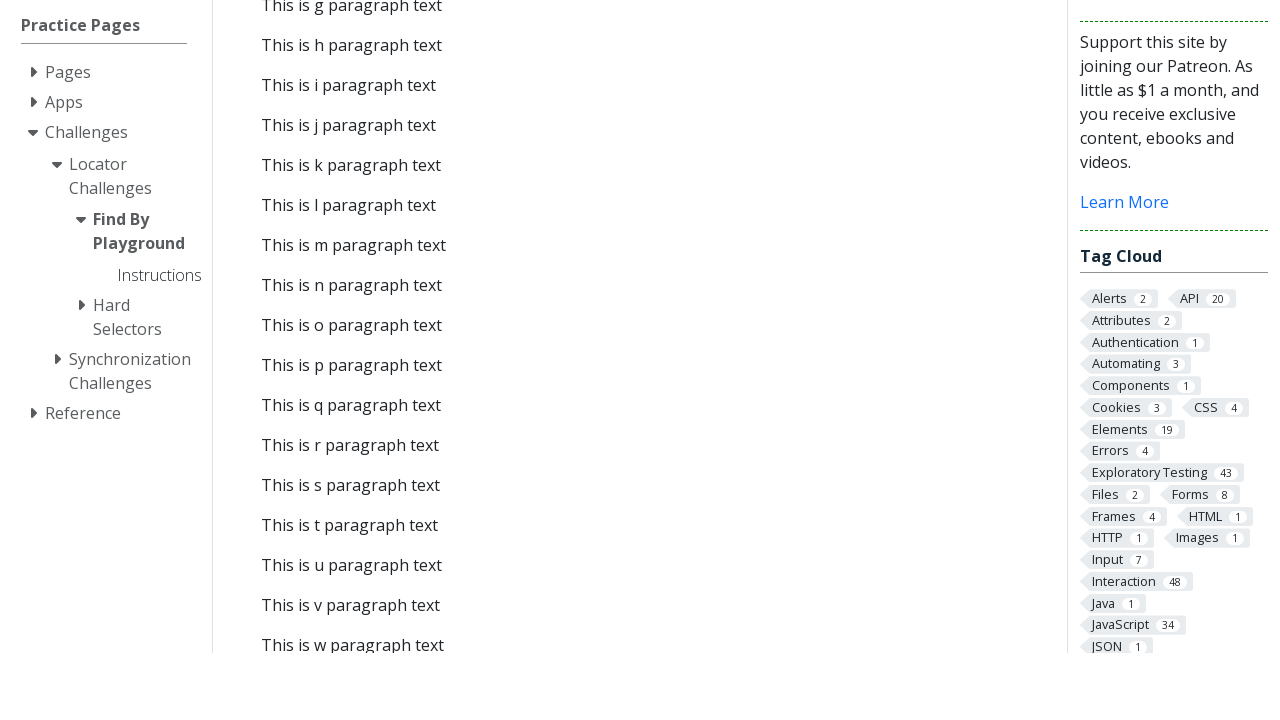

Located nested text element by CSS selector #p41
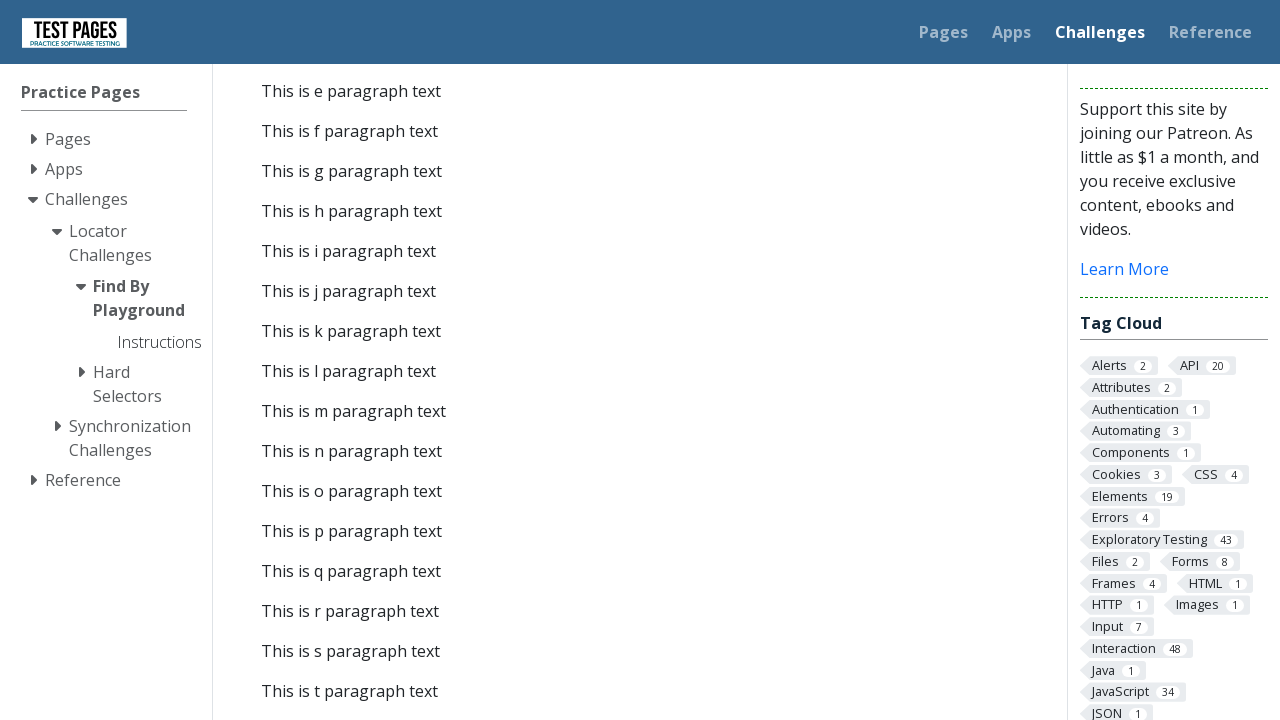

Waited for nested text element to be available
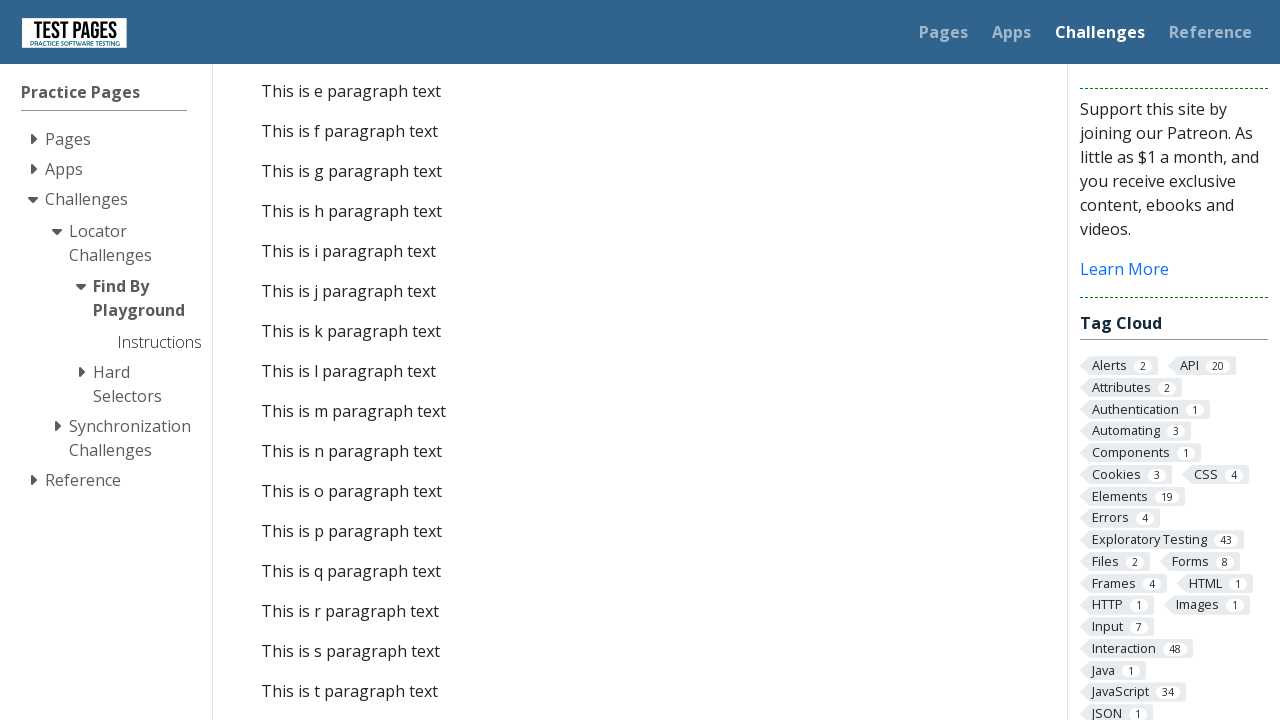

Located link by text content 'jump to para 8'
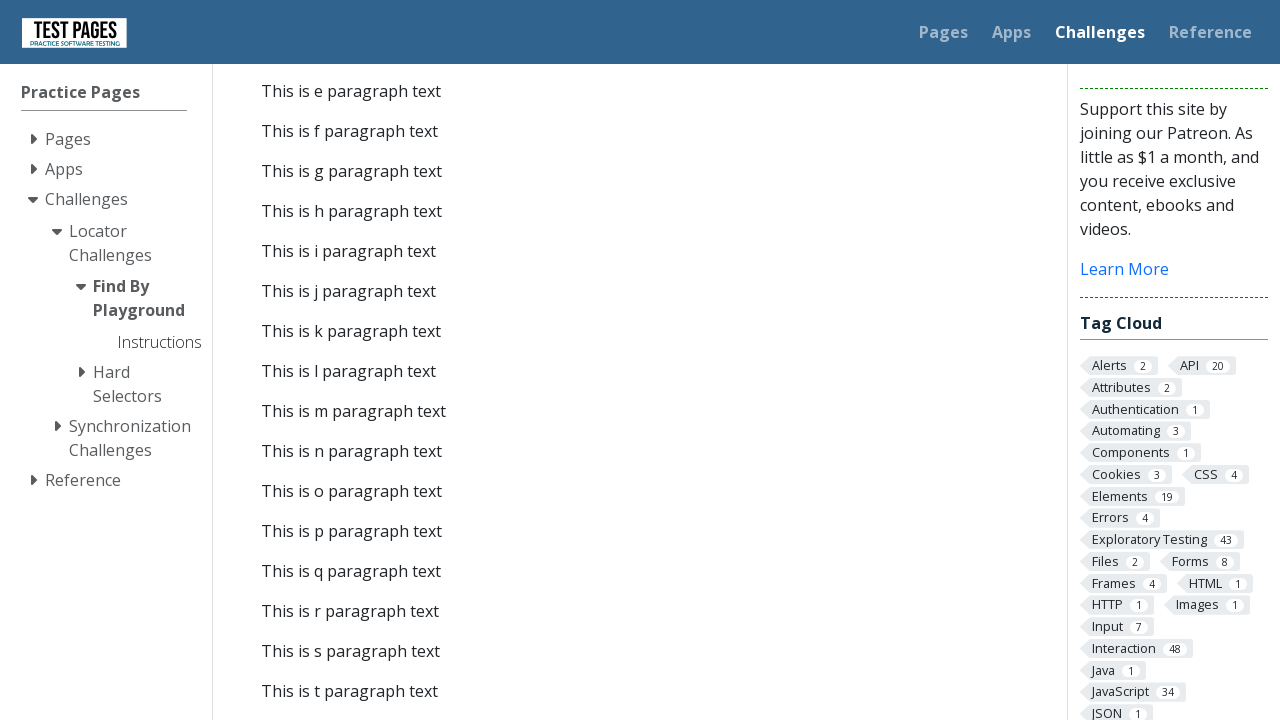

Waited for 'jump to para 8' link to be available
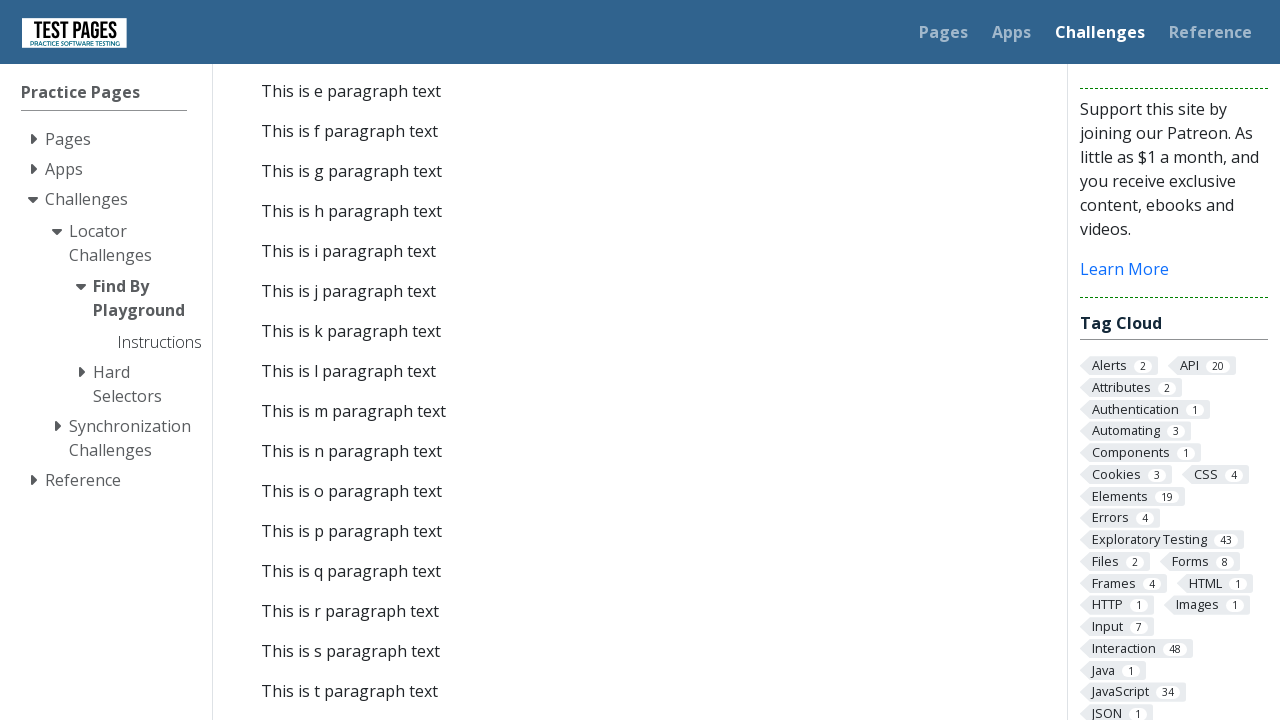

Located element by name attribute 'liName25'
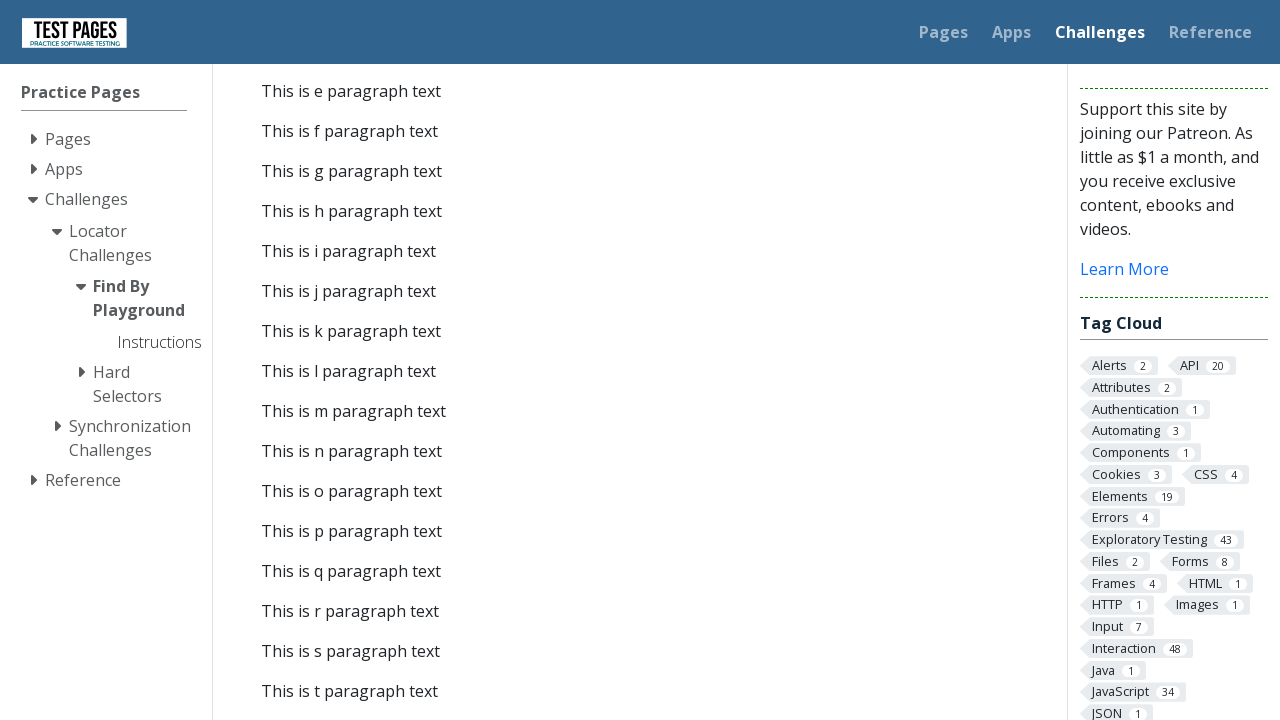

Waited for element with name 'liName25' to be available
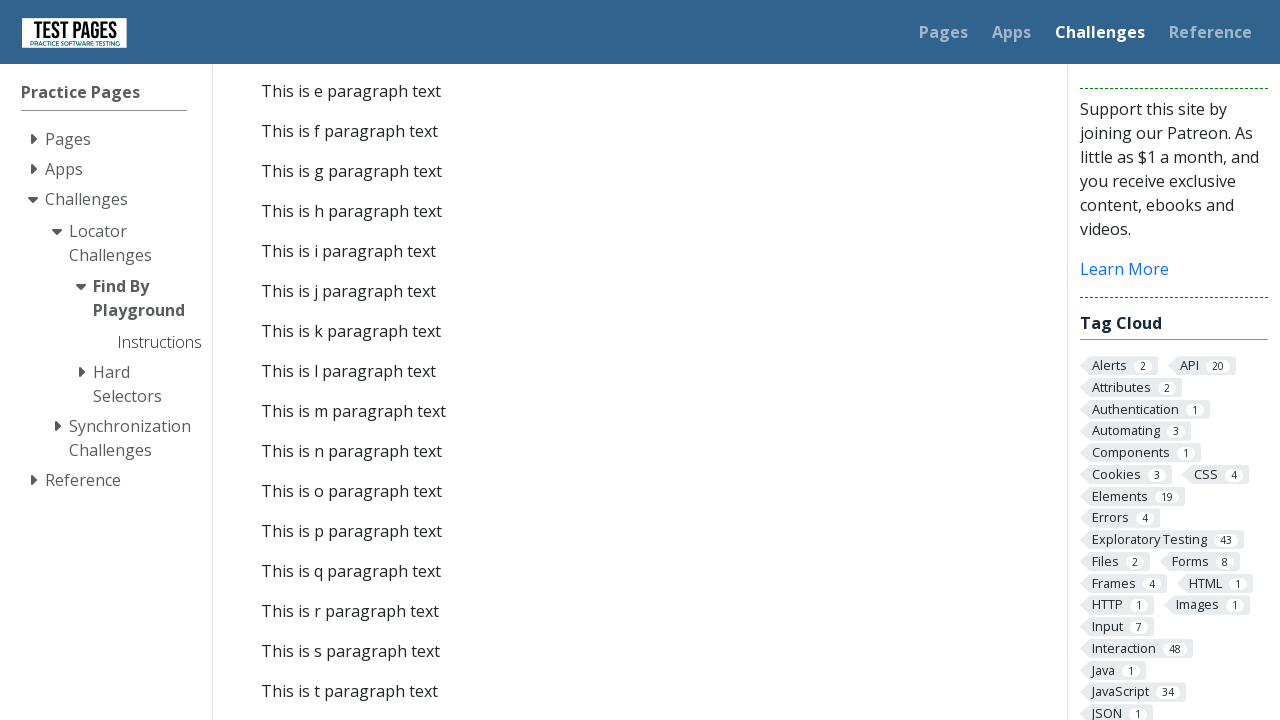

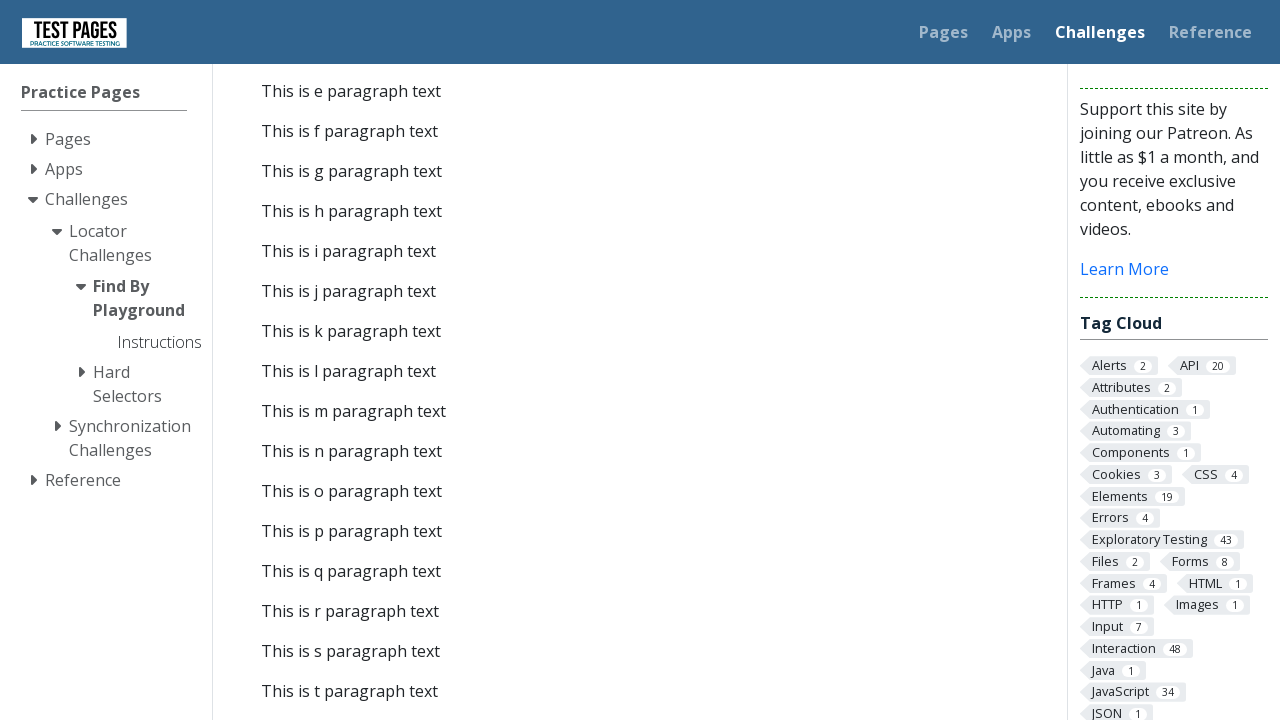